Tests a dynamic resolution demo page by viewing it at three different viewport sizes (640x480, 800x600, and 1024x768) to verify responsive behavior

Starting URL: https://applitools.github.io/demo/TestPages/DynamicResolution/desktop.html

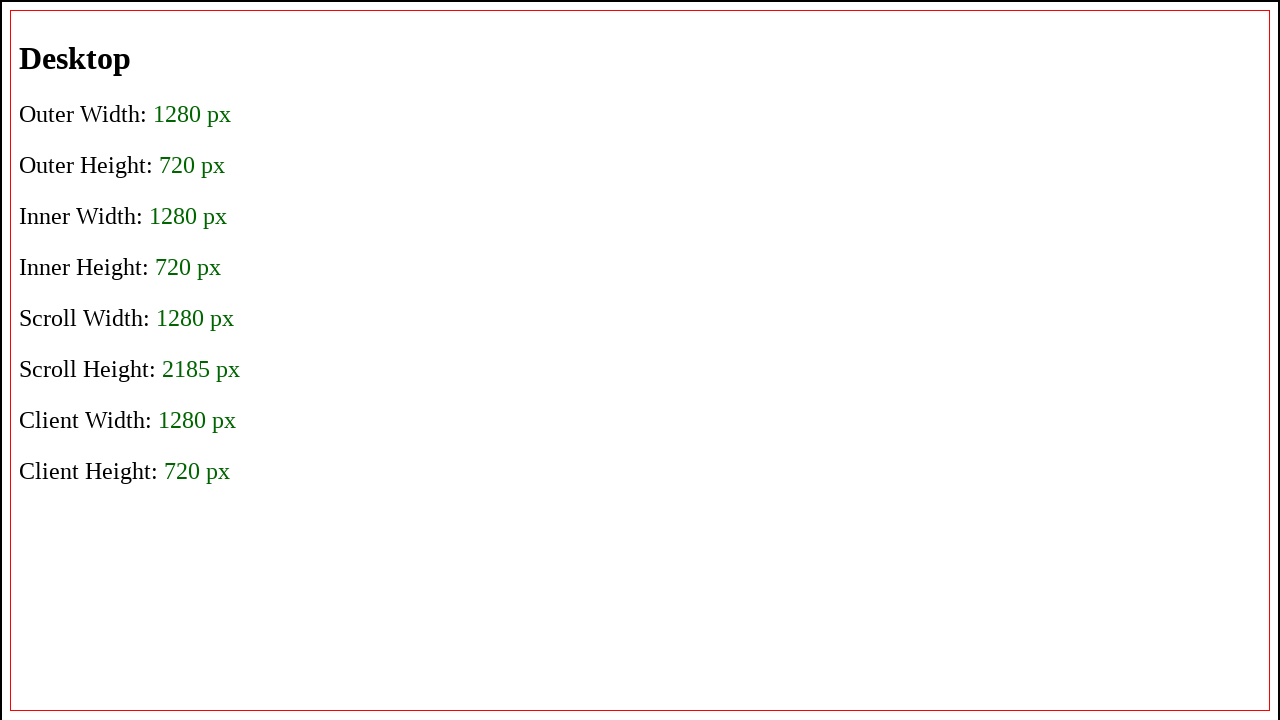

Set viewport size to 640x480
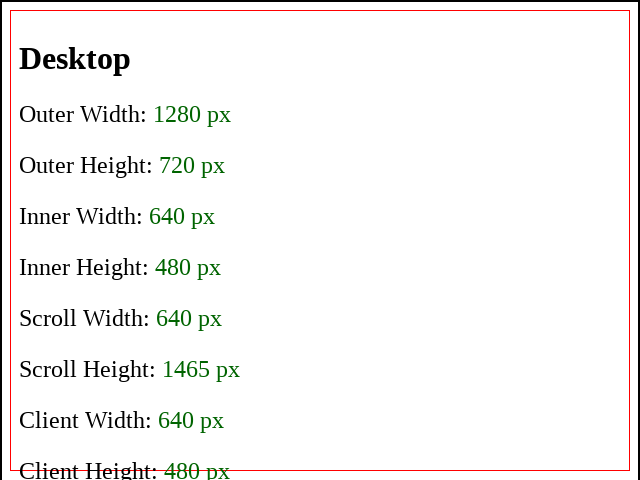

Page fully loaded at 640x480 resolution
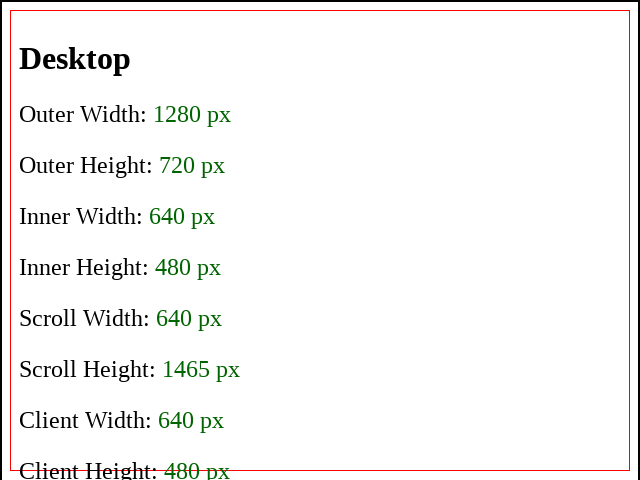

Set viewport size to 800x600
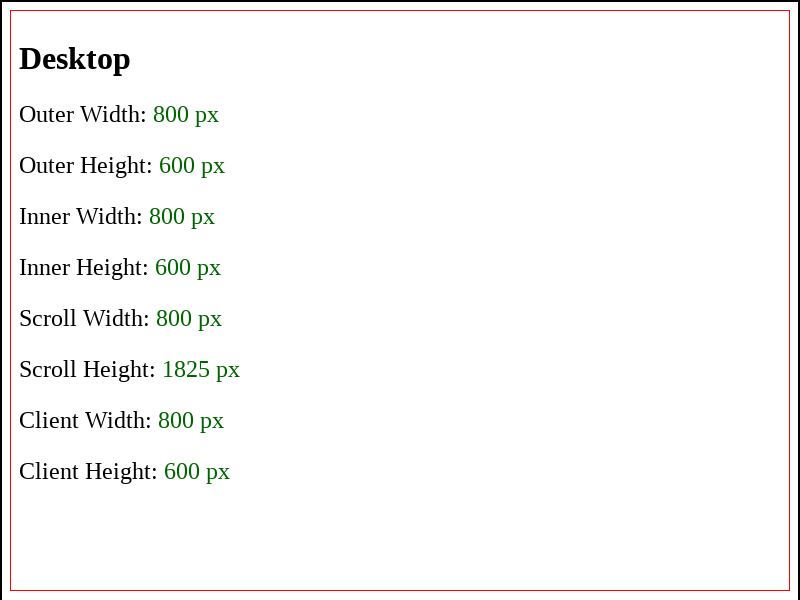

Page fully loaded at 800x600 resolution
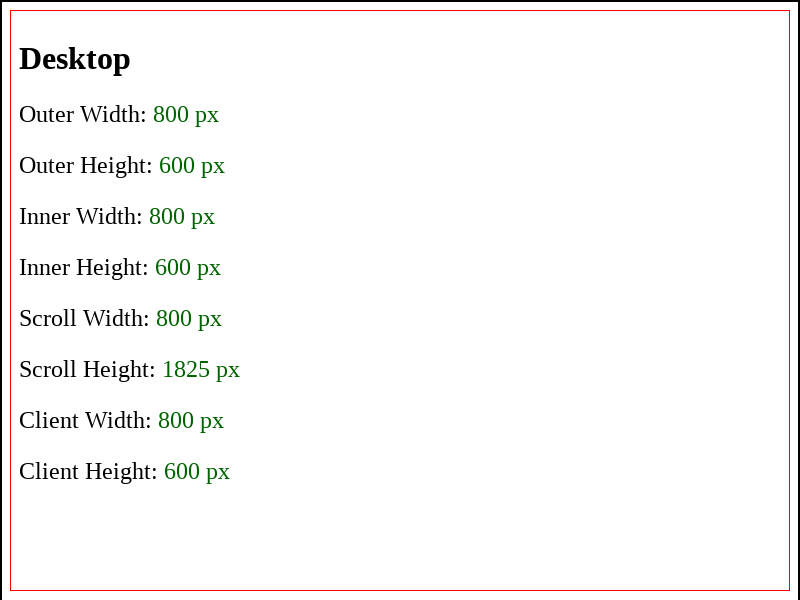

Set viewport size to 1024x768
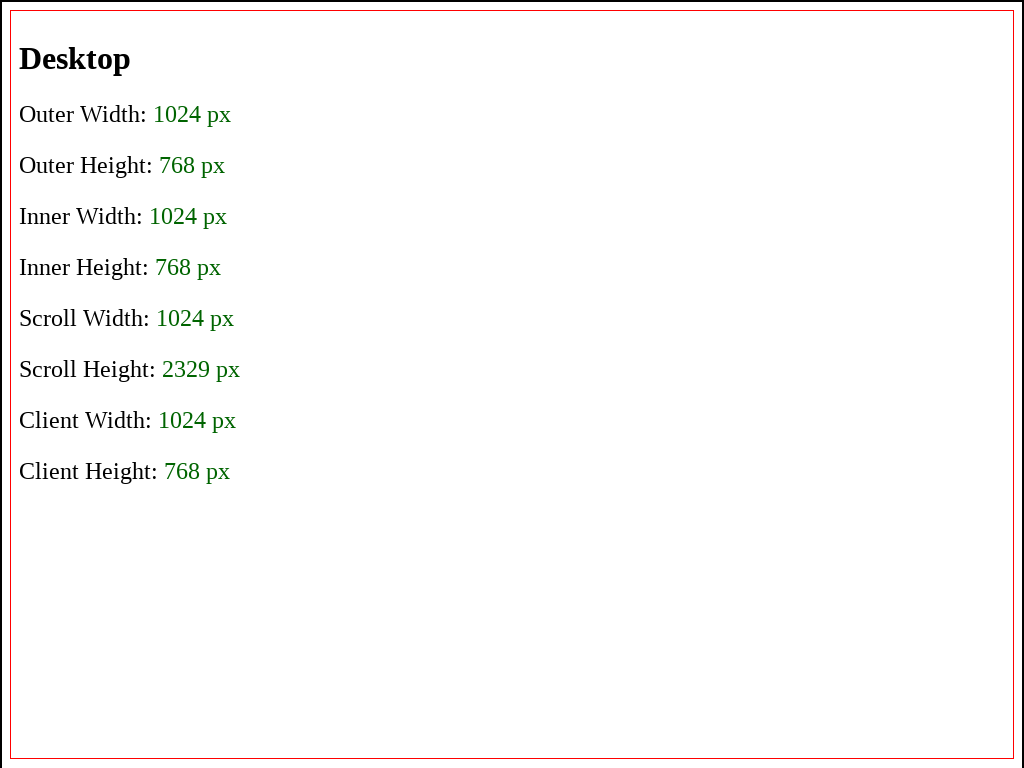

Page fully loaded at 1024x768 resolution
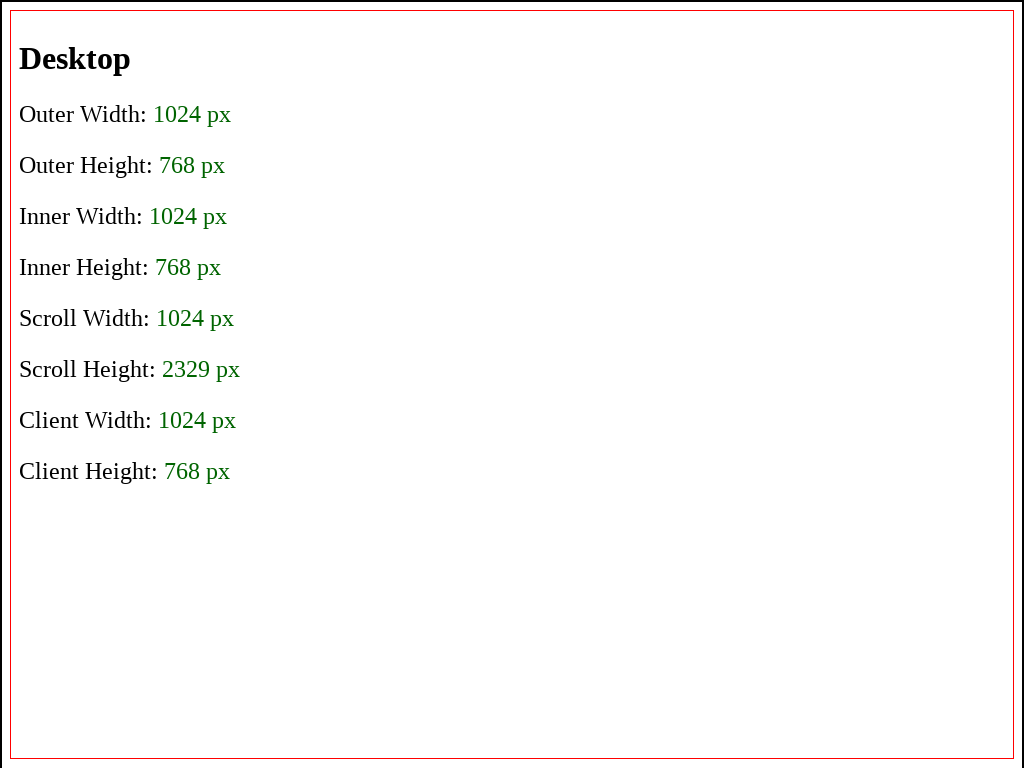

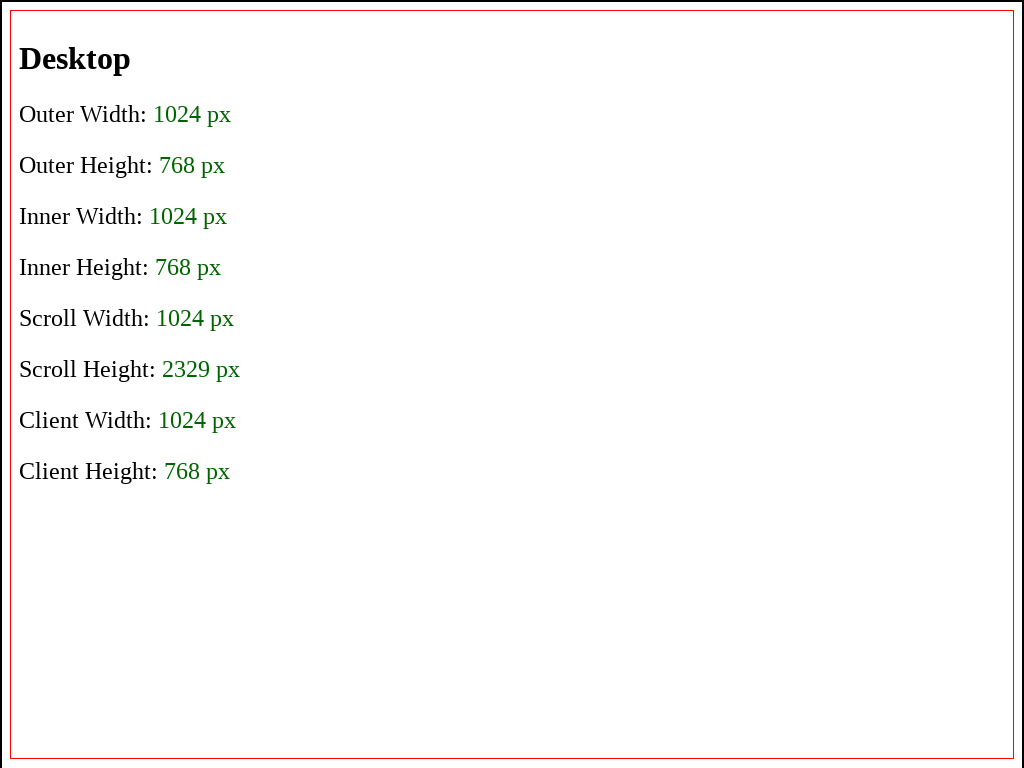